Tests drag and drop functionality by dragging an element horizontally by 100 pixels

Starting URL: https://www.leafground.com/drag.xhtml

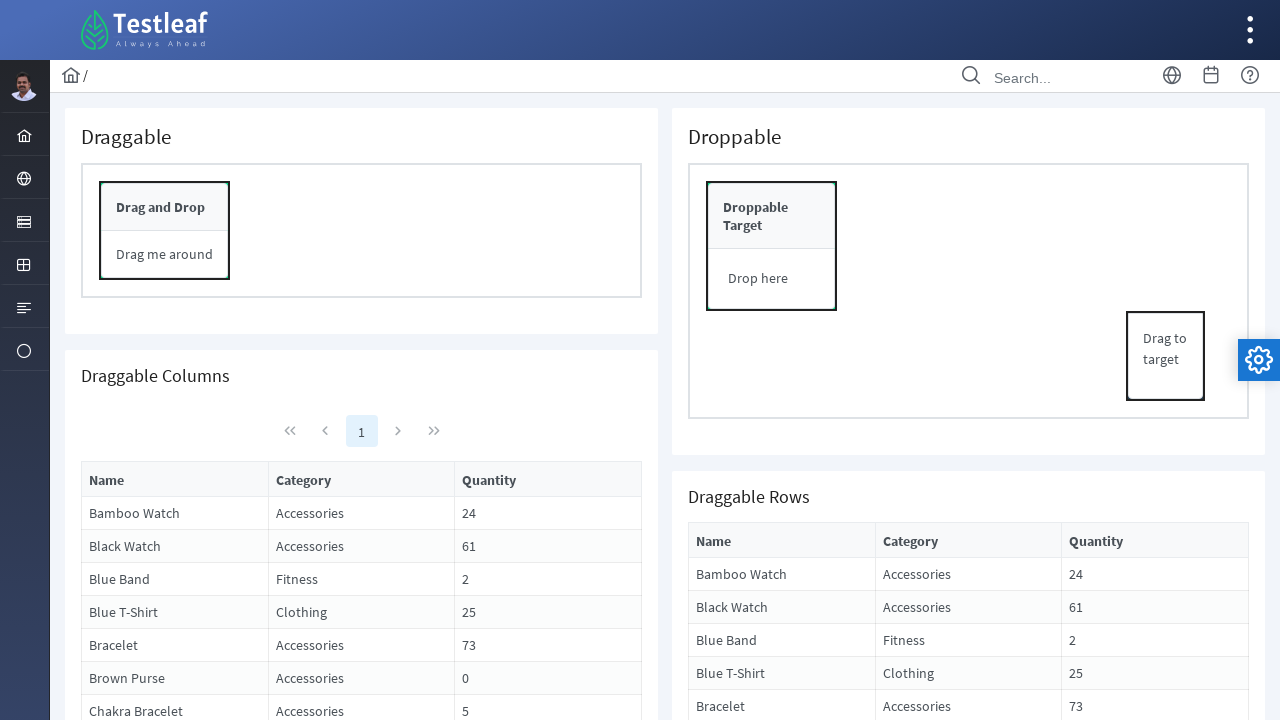

Located draggable panel header element
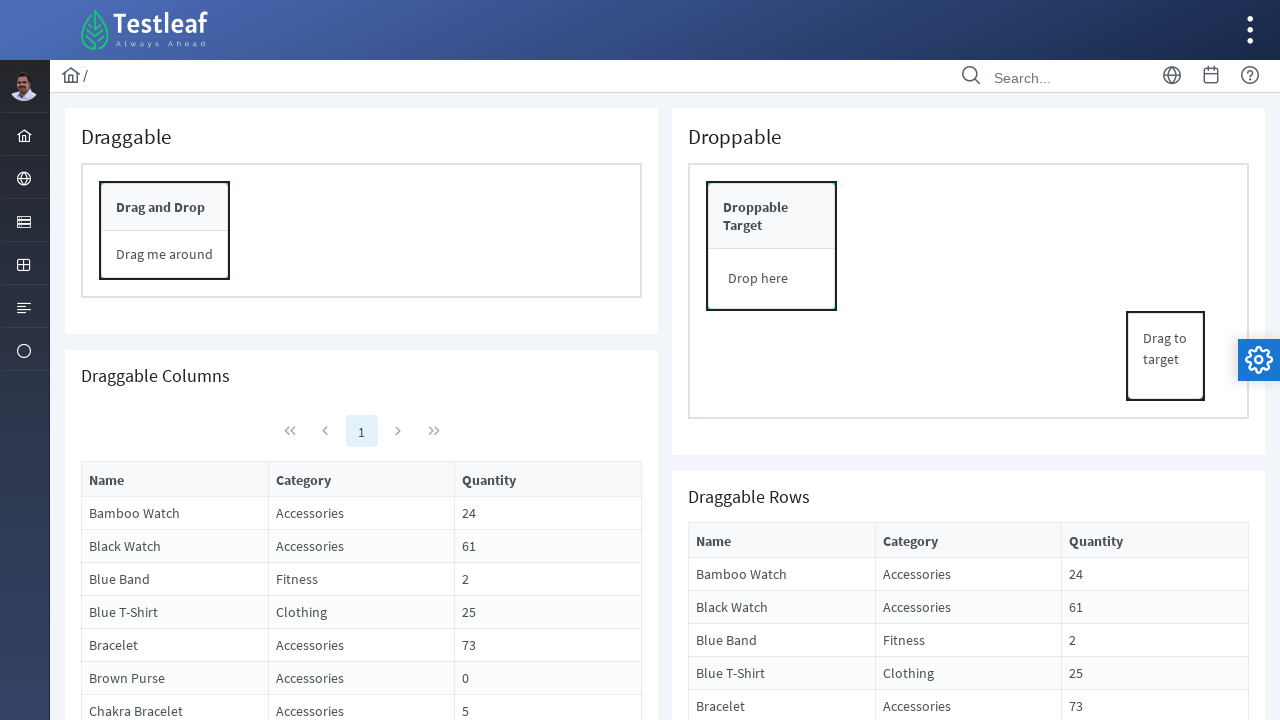

Retrieved bounding box of draggable element
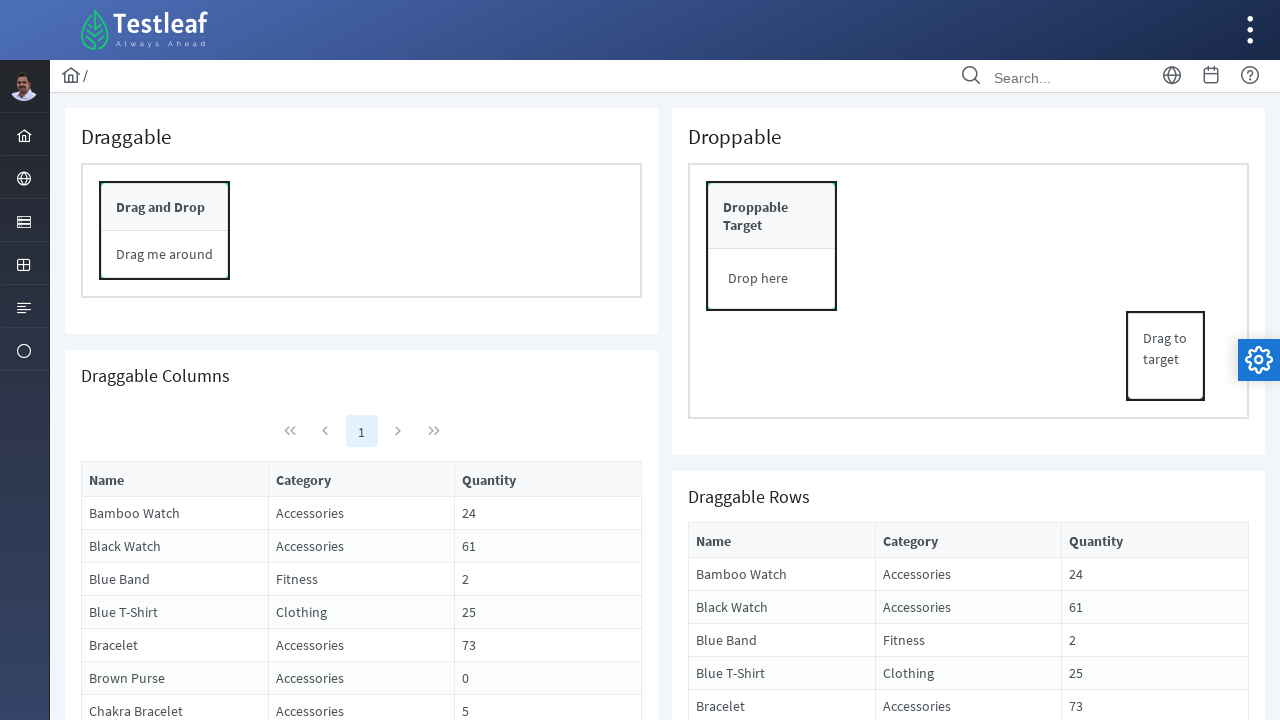

Moved mouse to center of draggable element at (165, 207)
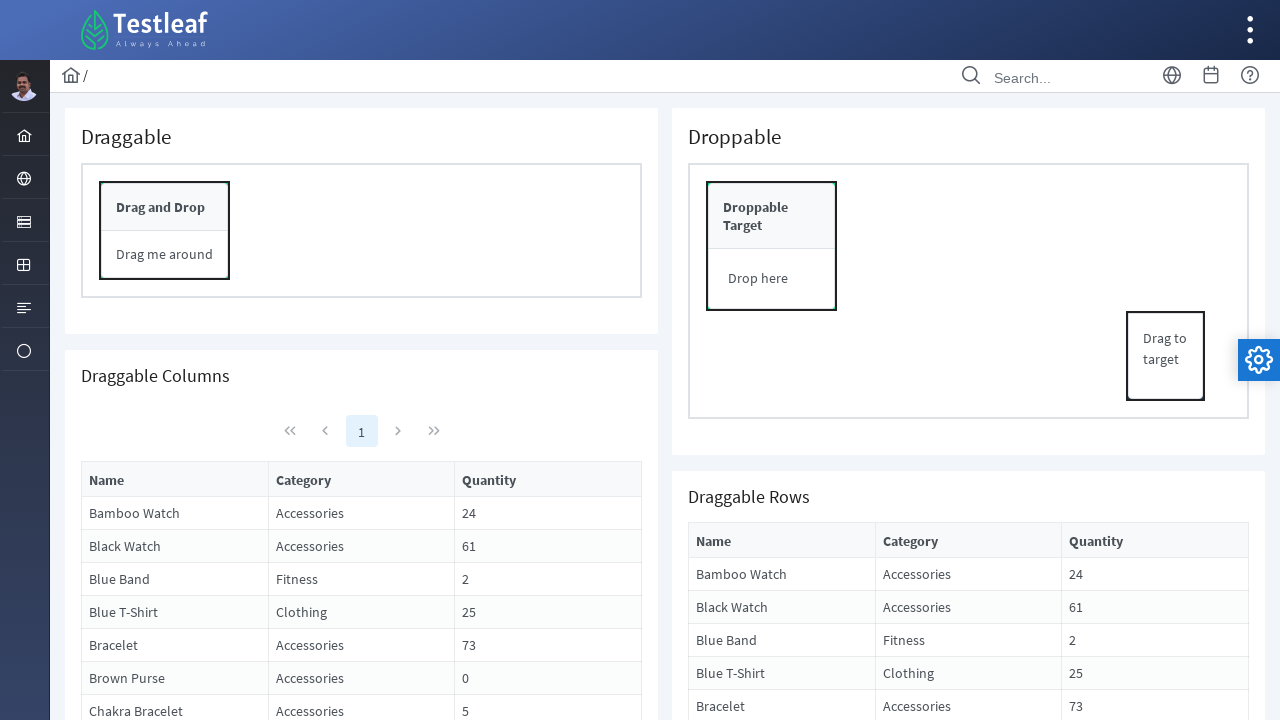

Pressed mouse button down to start drag at (165, 207)
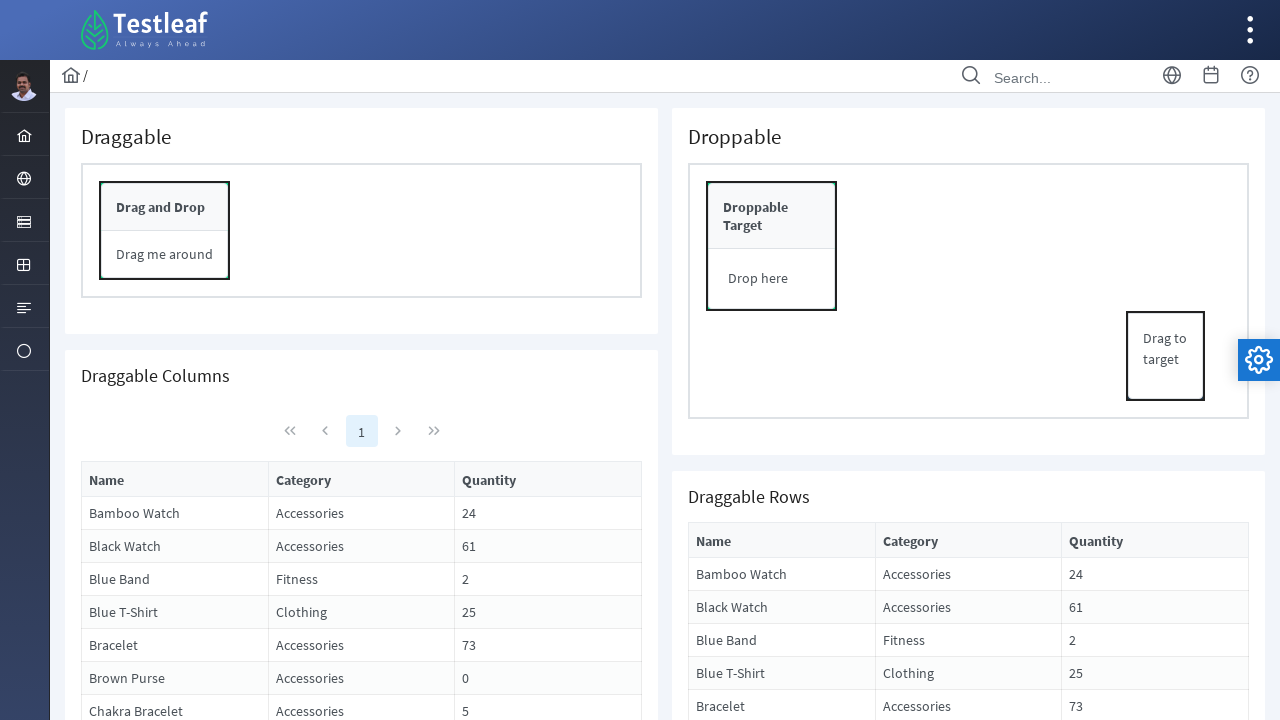

Dragged element 100 pixels horizontally to the right at (265, 207)
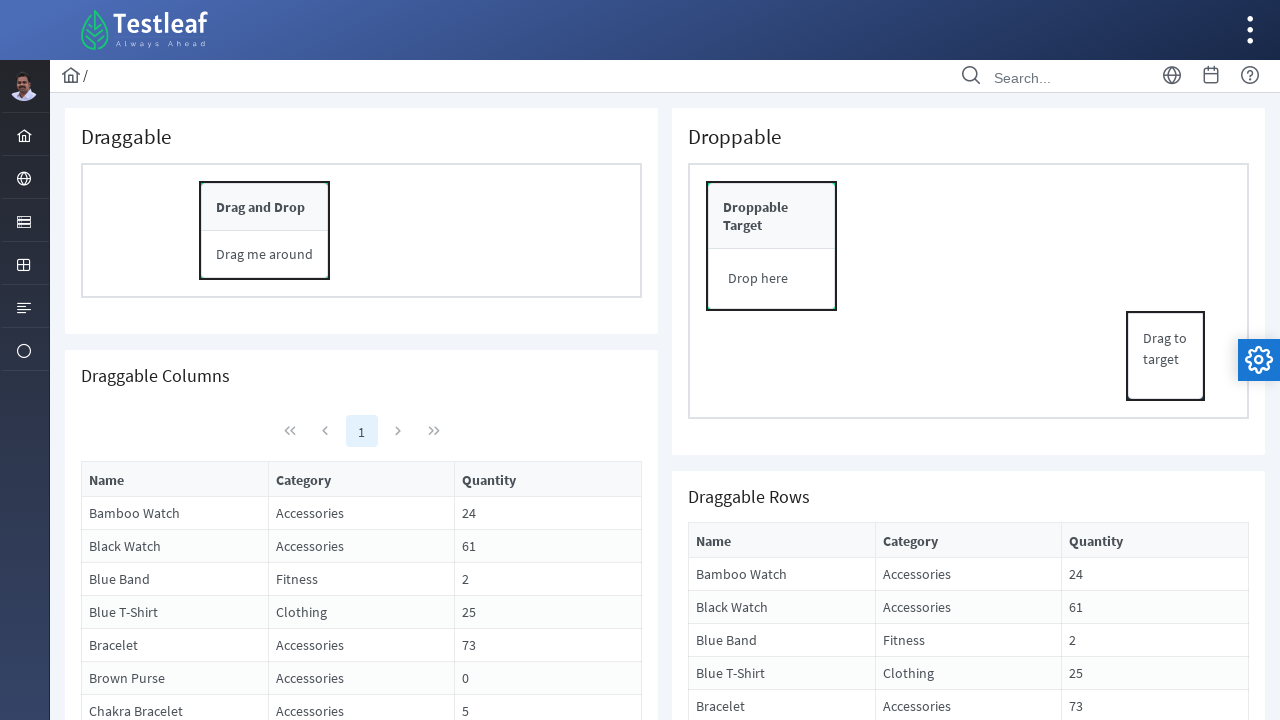

Released mouse button to complete drag and drop operation at (265, 207)
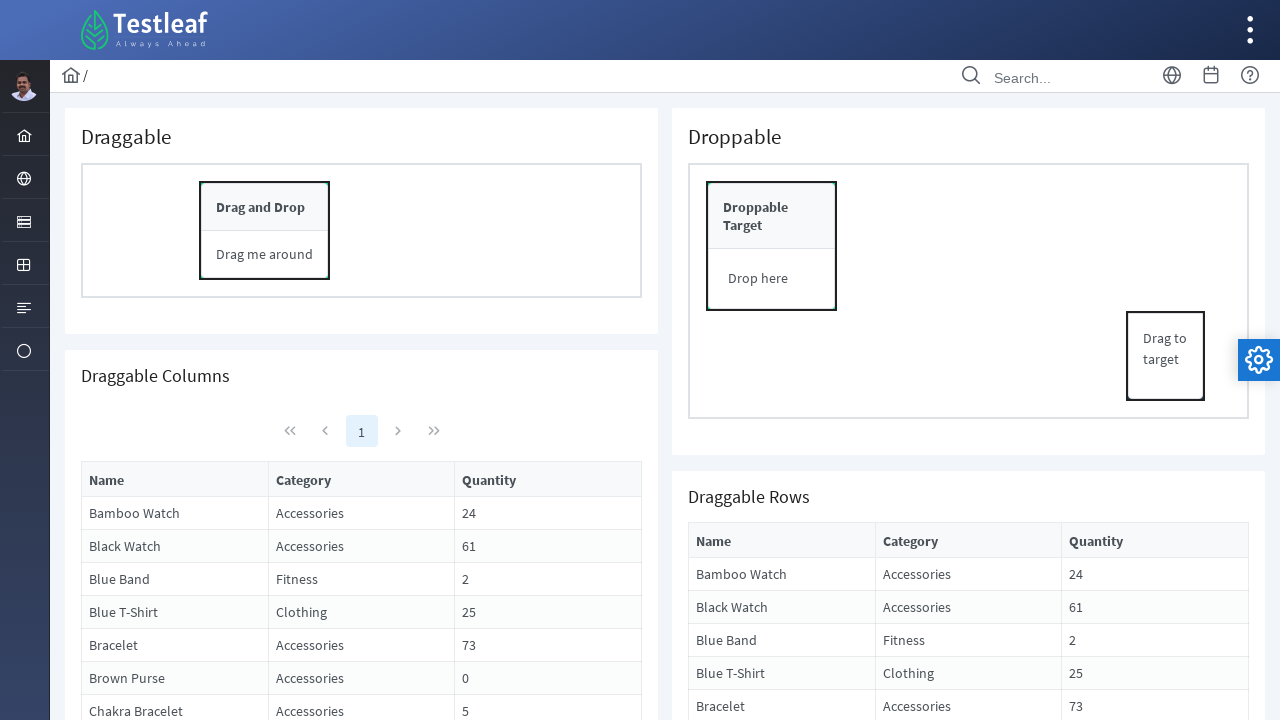

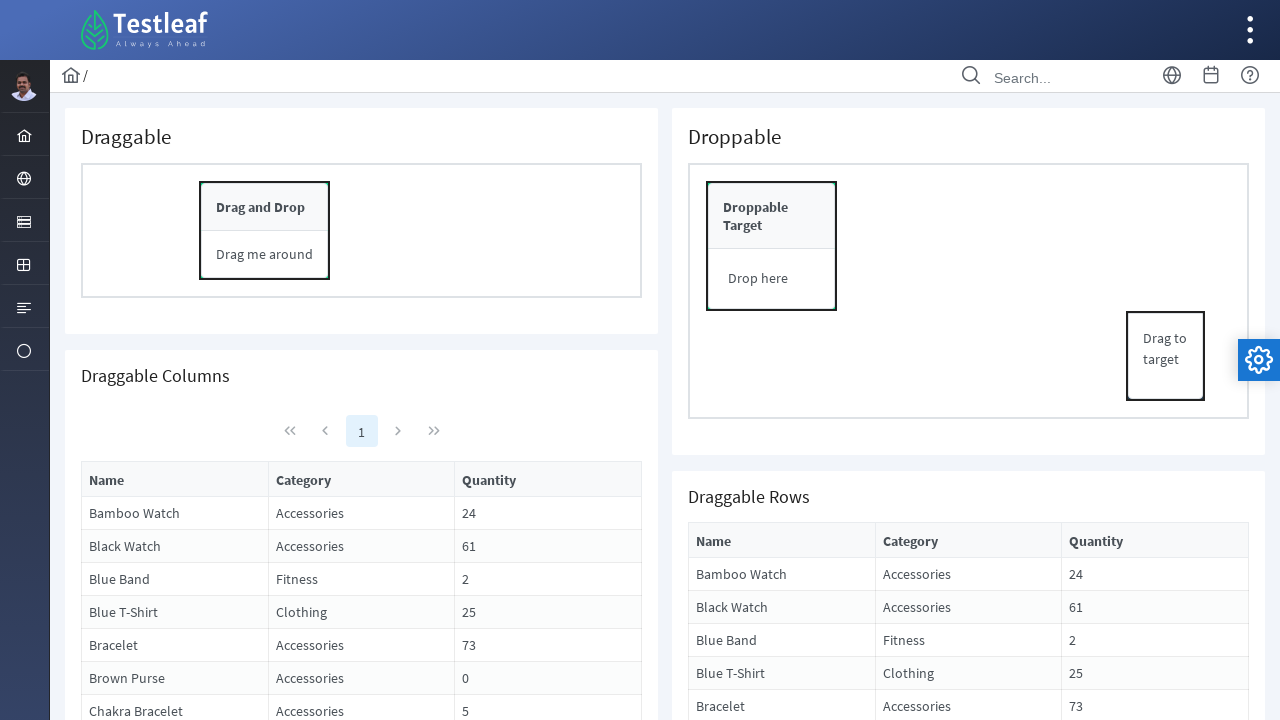